Tests navigation to the "About Us" (Rreth Nesh) page from the homepage and then navigates back to the homepage by clicking the logo

Starting URL: https://bukinist.al/sq/

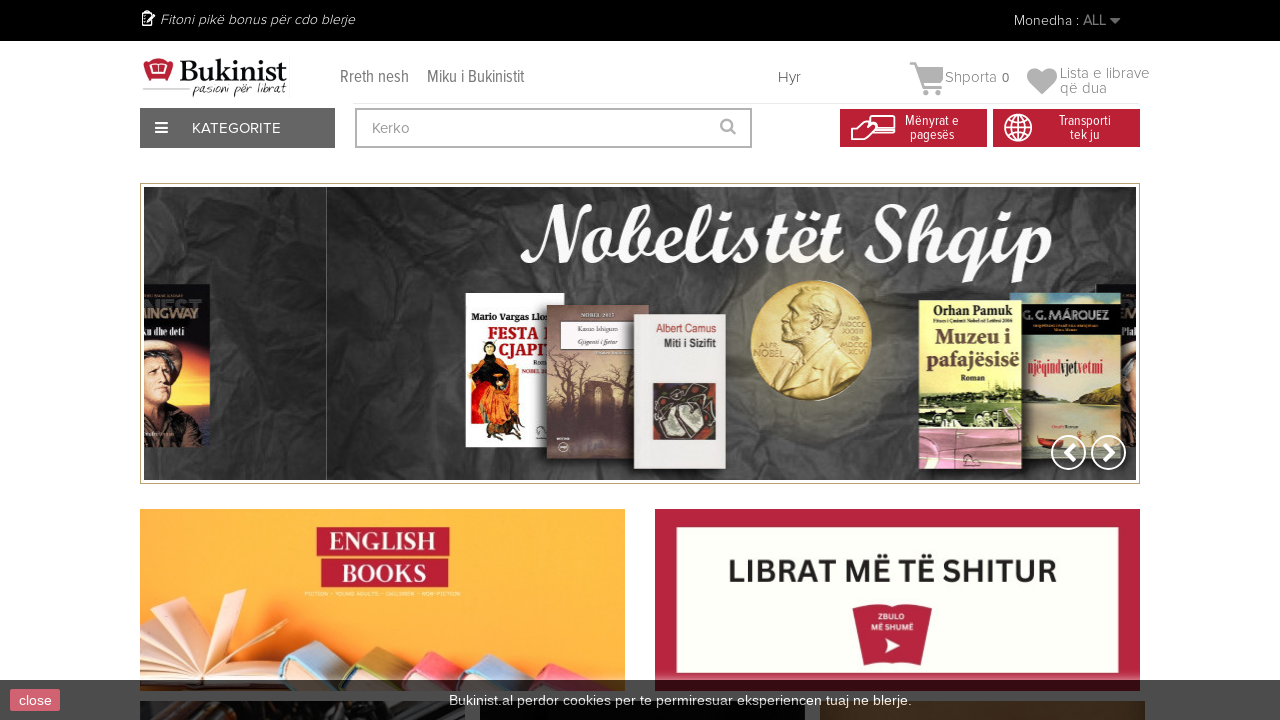

Waited for category button to load on homepage
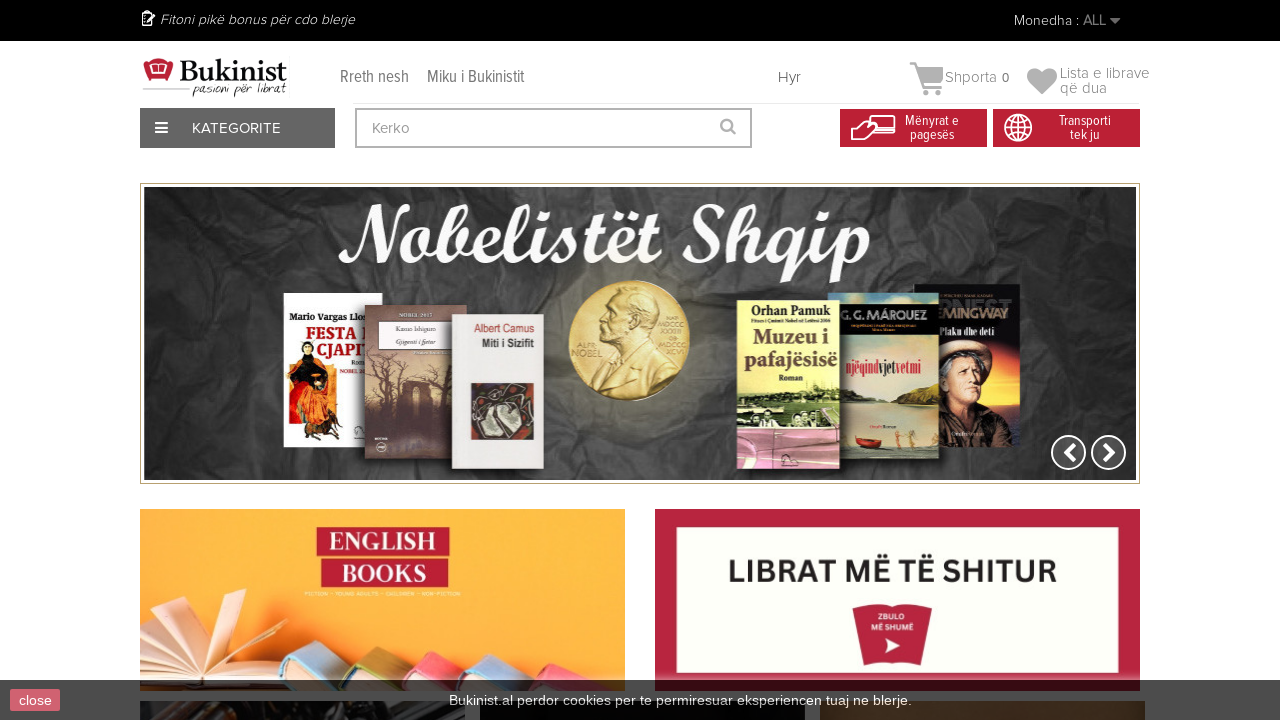

Clicked on 'Rreth Nesh' (About Us) link in header at (374, 78) on xpath=//*[@id='header']/div[2]/div/div/div[2]/a[1]
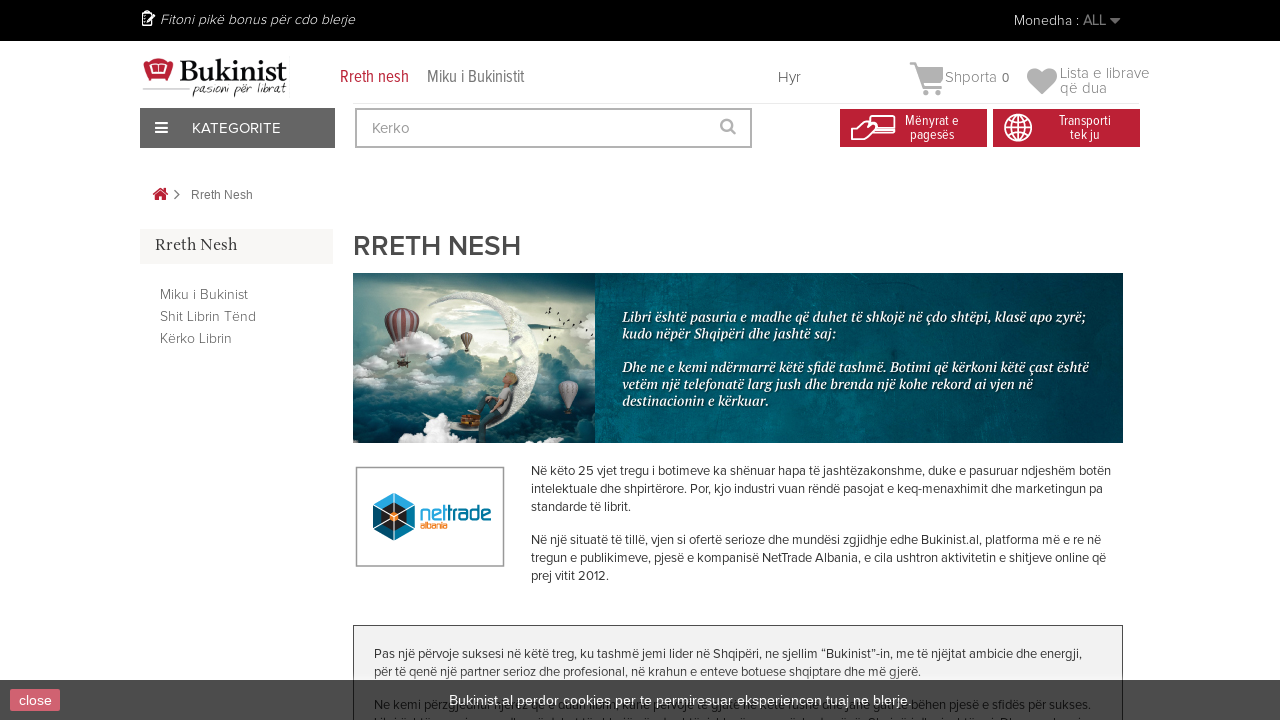

About Us page content loaded successfully
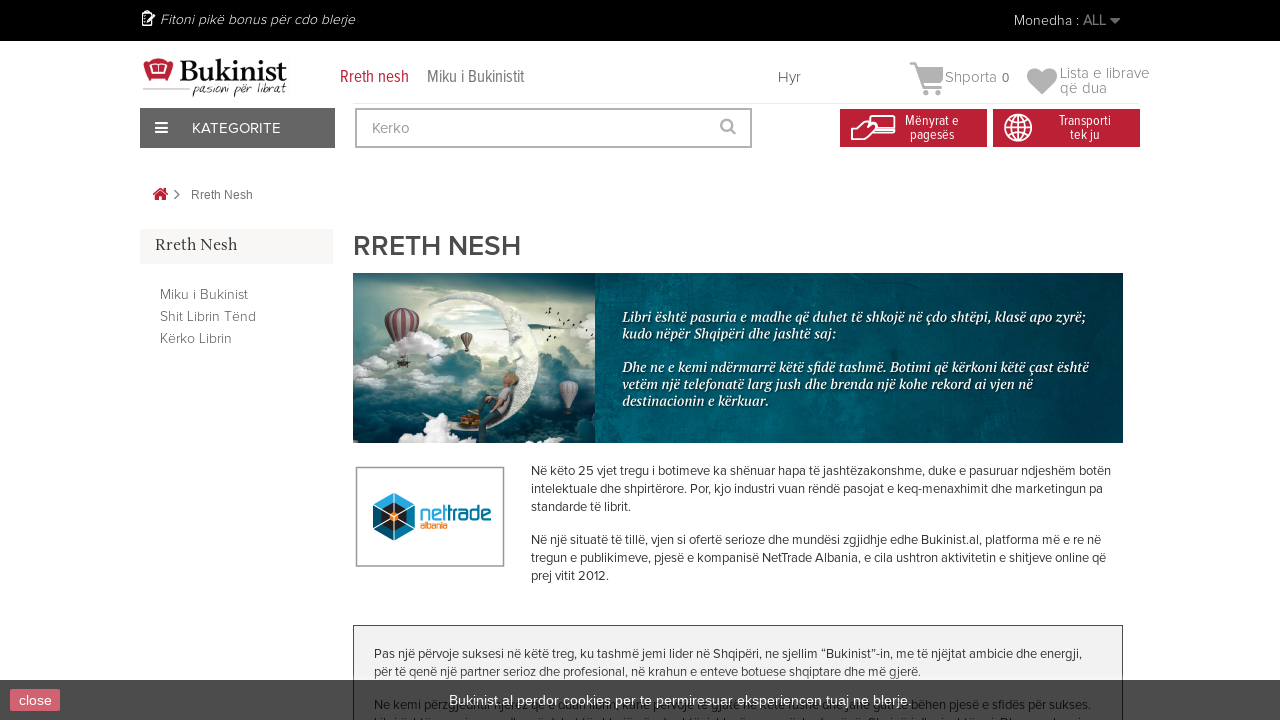

Clicked on home logo to navigate back to homepage at (215, 77) on xpath=//*[@id='header_logo']/a/img
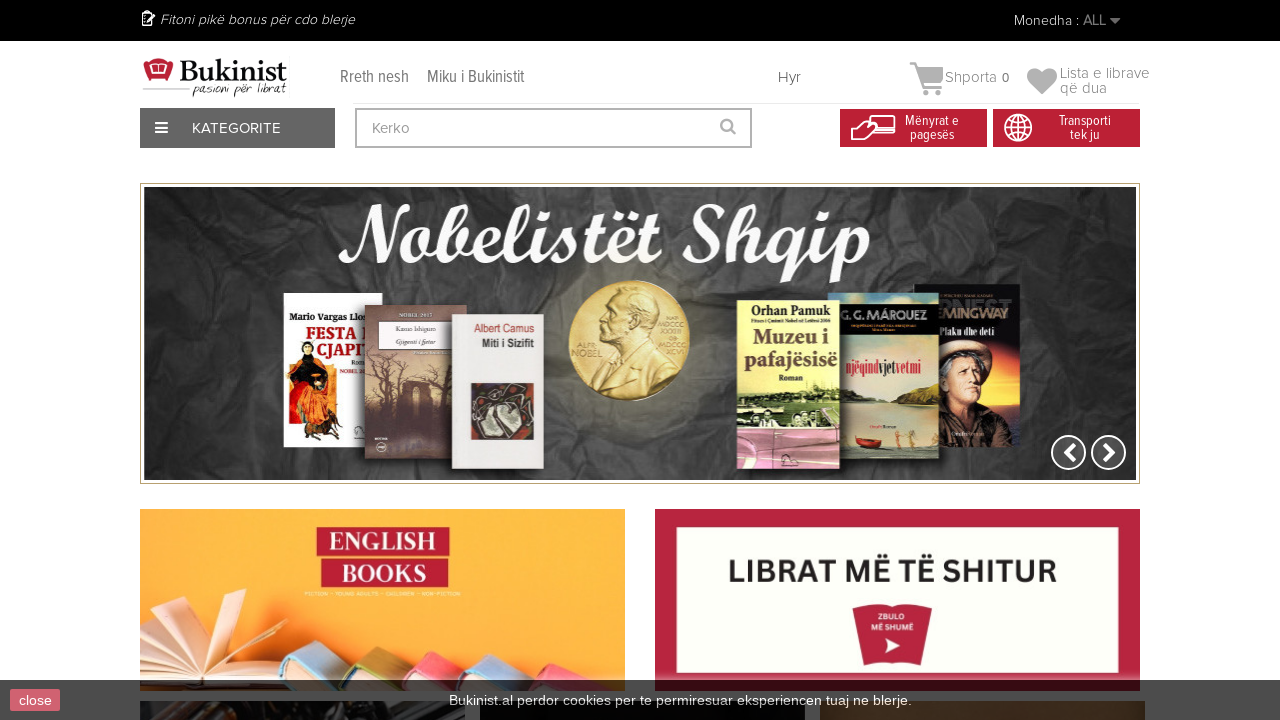

Returned to homepage and category button is visible
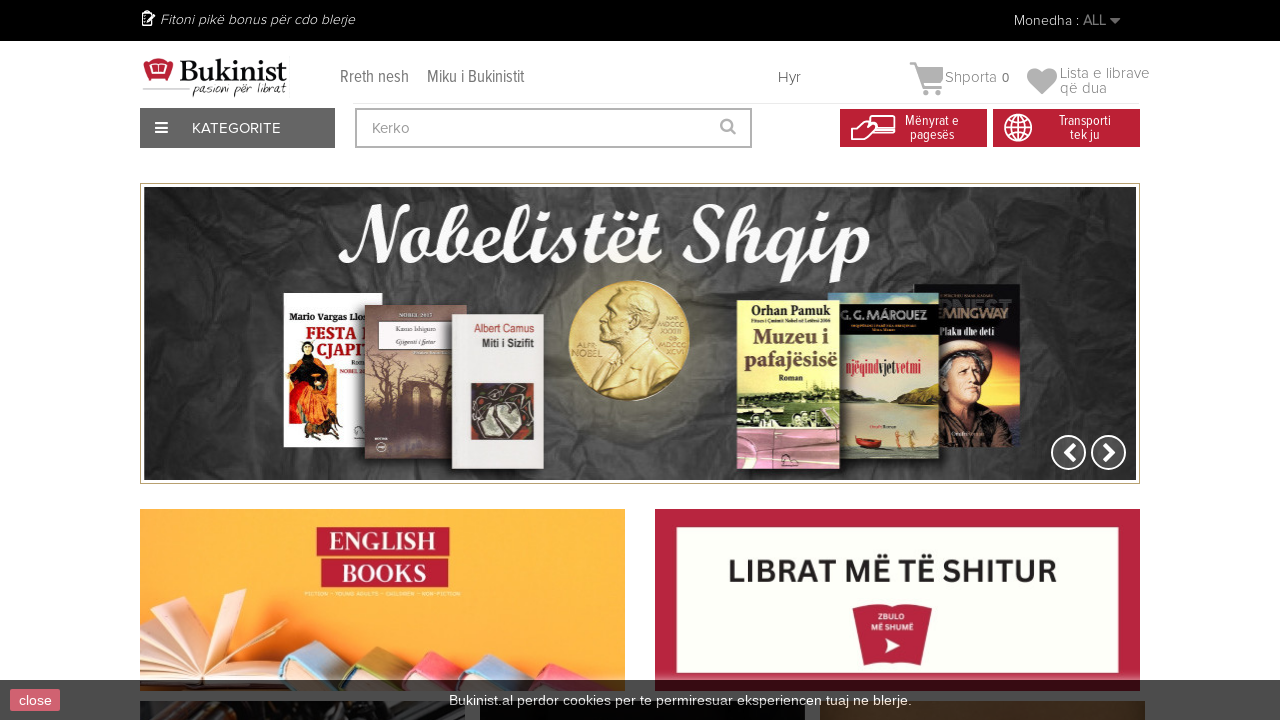

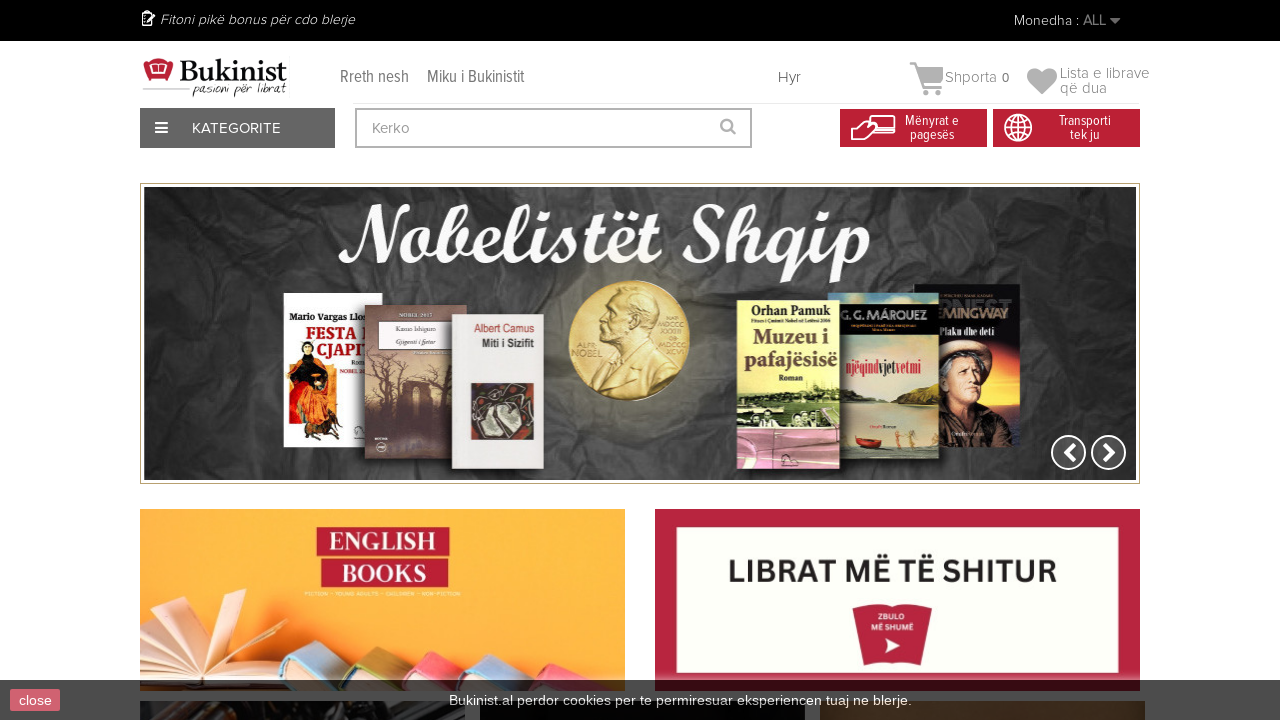